Tests a registration form by filling in first name, last name, and email fields, then submitting and verifying successful registration message

Starting URL: http://suninjuly.github.io/registration1.html

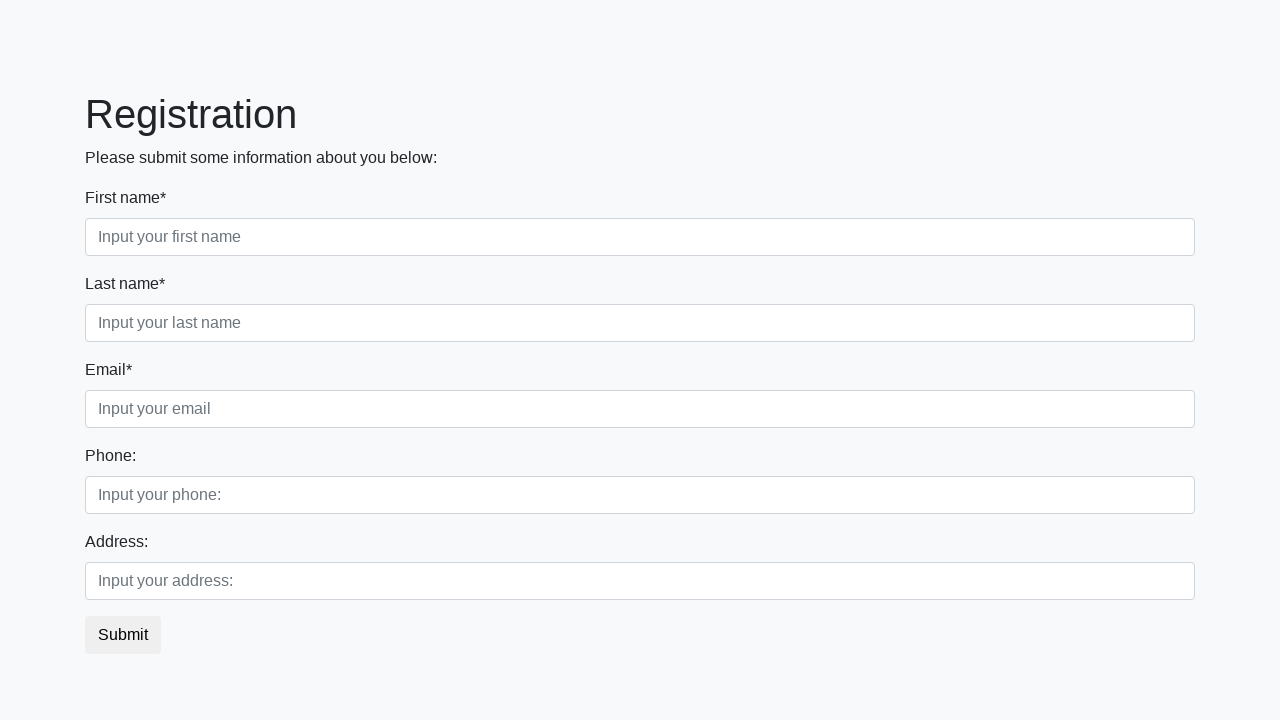

Filled first name field with 'Patrick' on .first
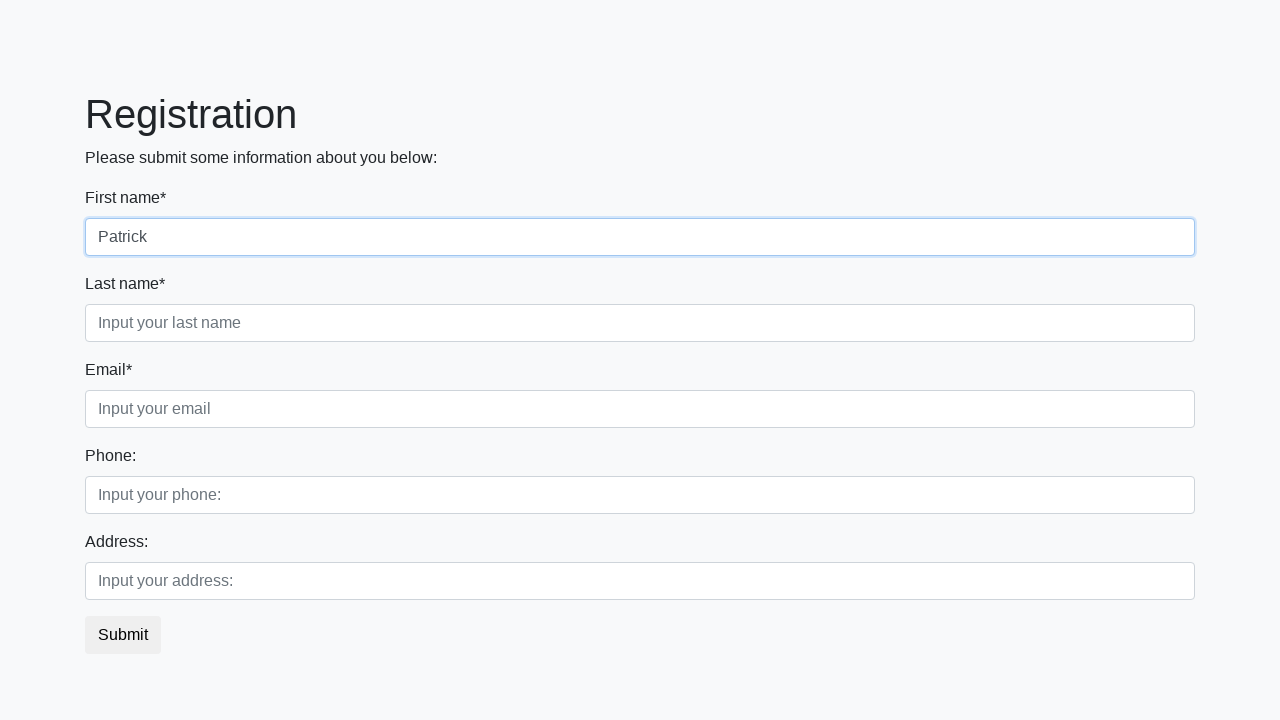

Filled last name field with 'Patch' on .second
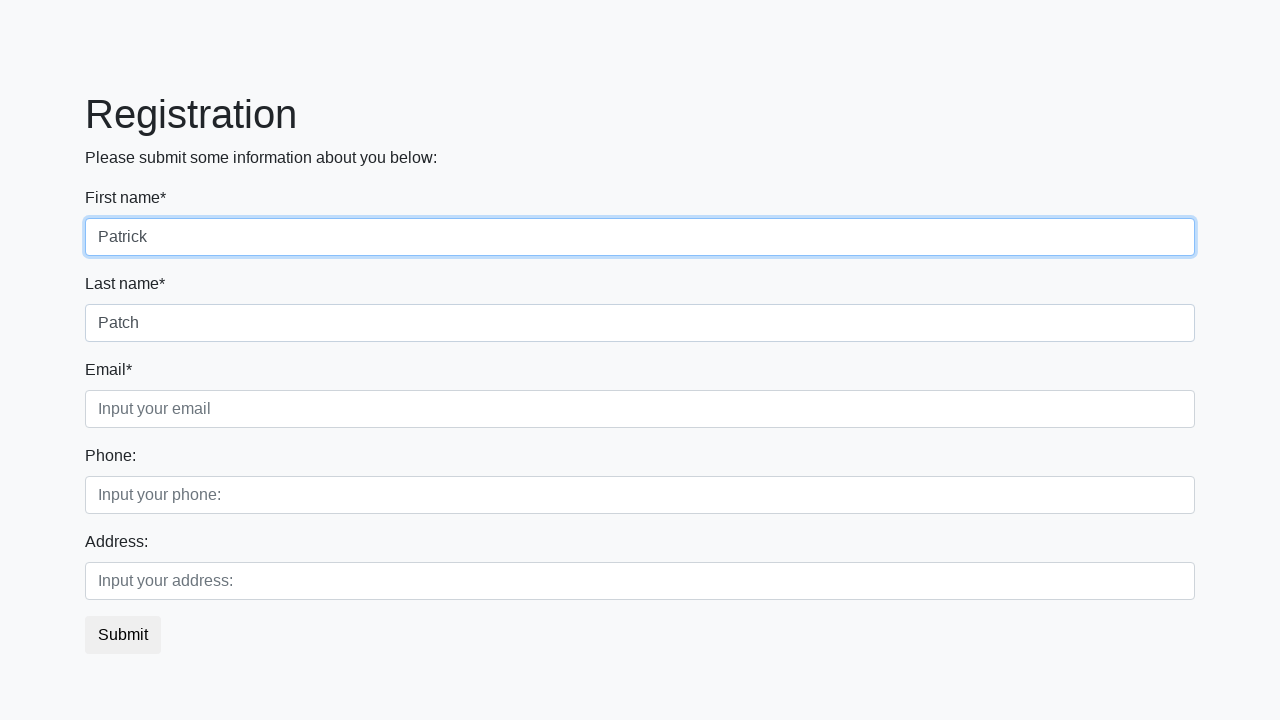

Filled email field with 'Patrick@gmail.com' on .third
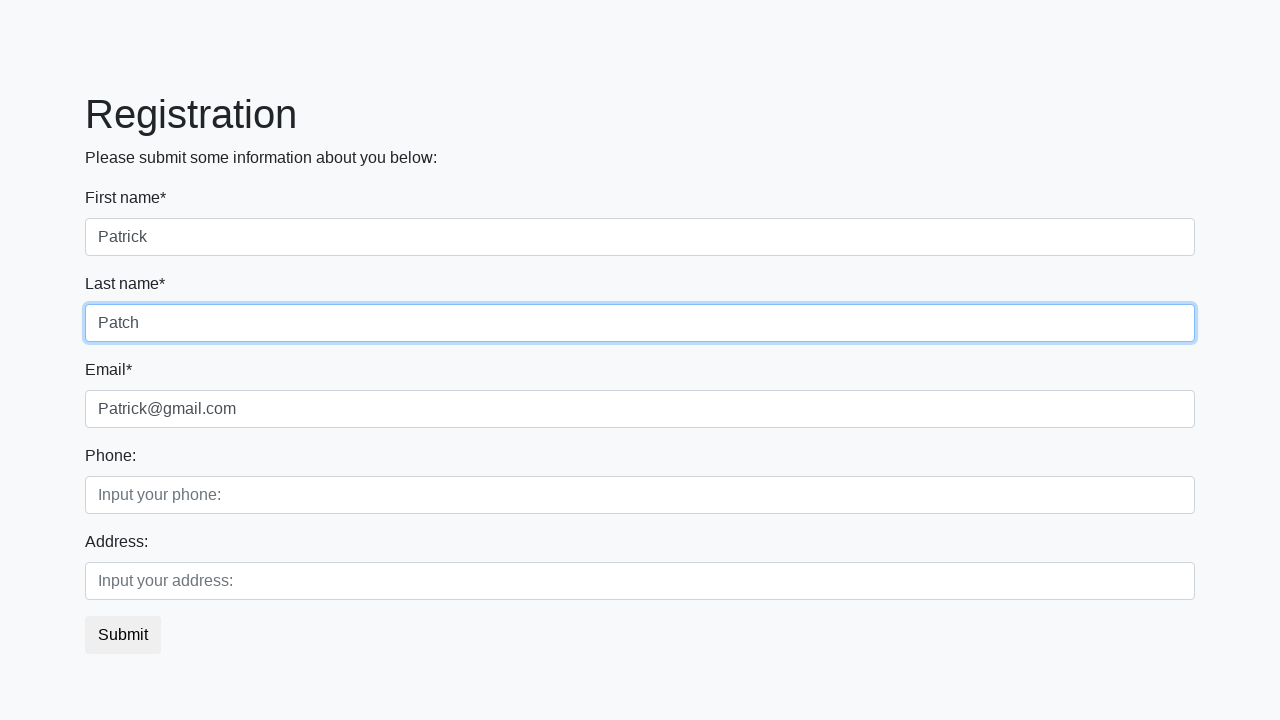

Clicked submit button at (123, 635) on button
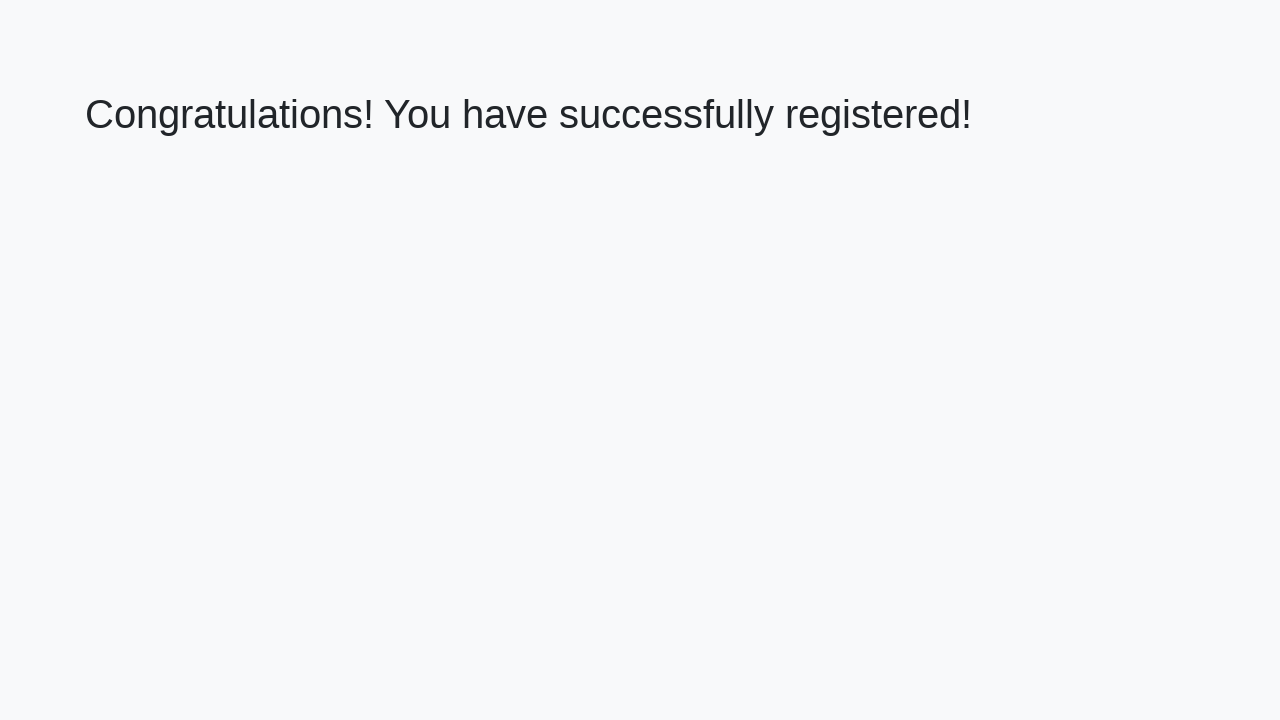

Success message element loaded
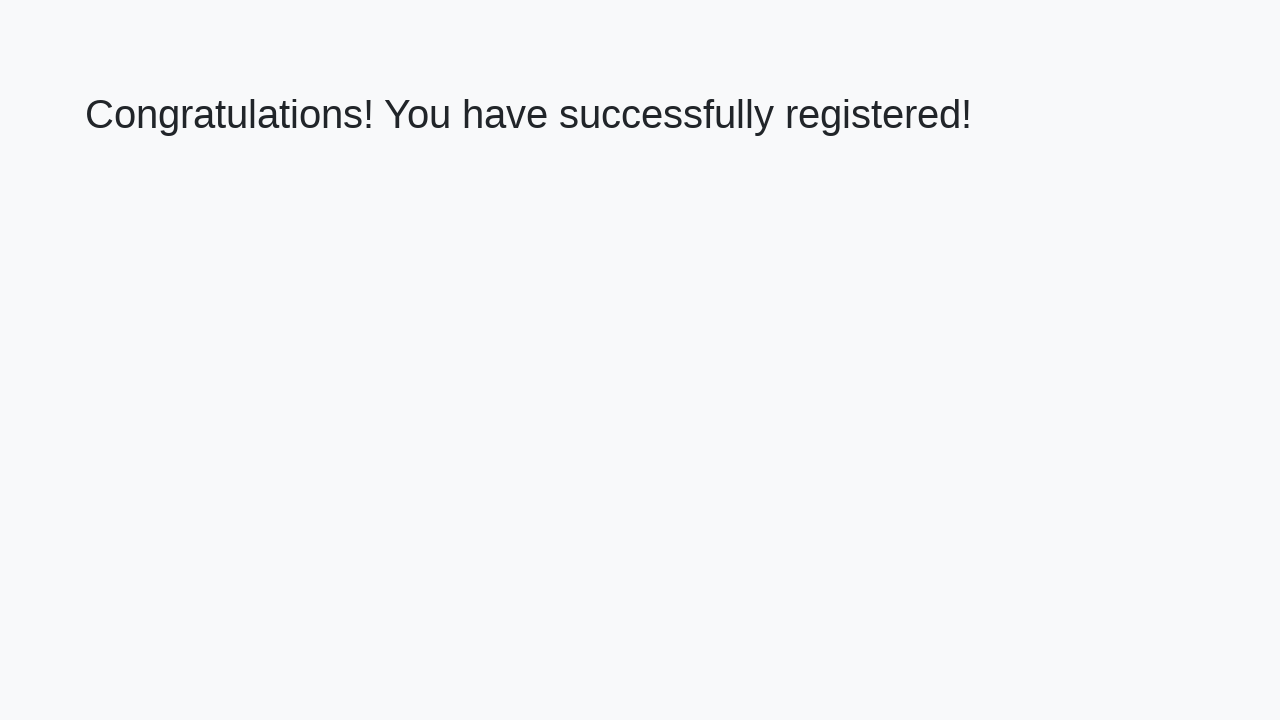

Retrieved success message text
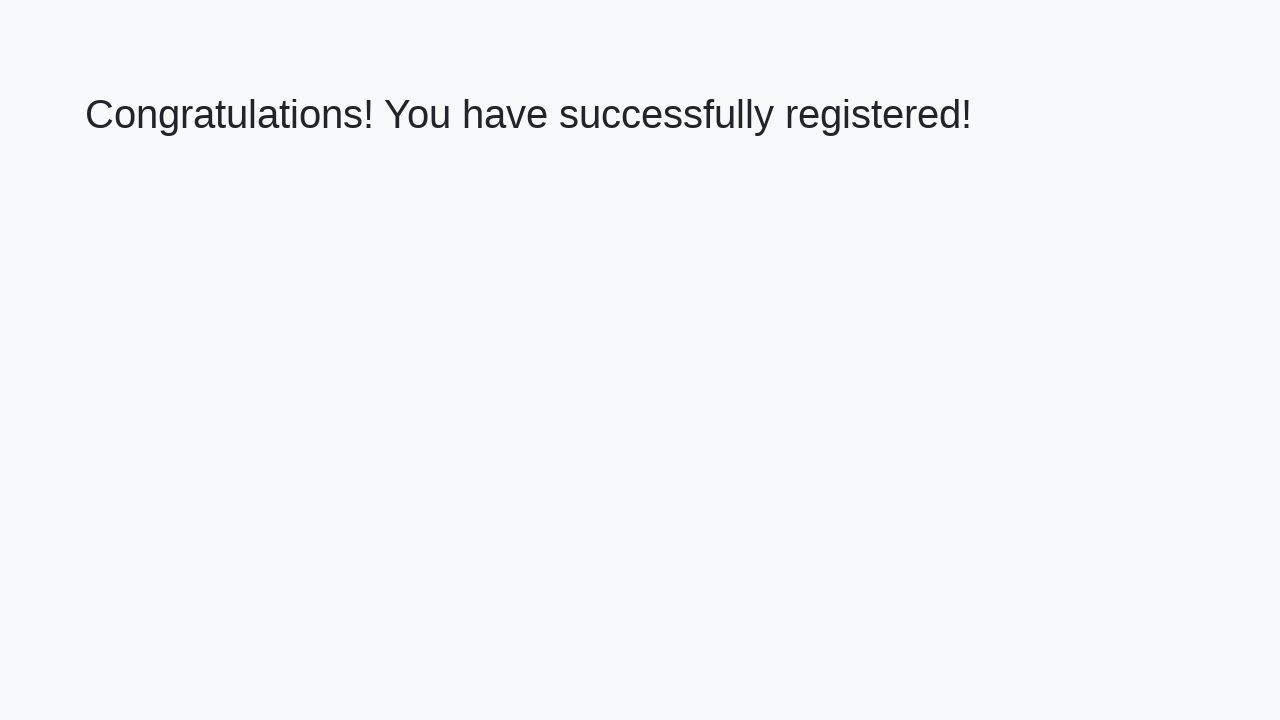

Verified success message: 'Congratulations! You have successfully registered!'
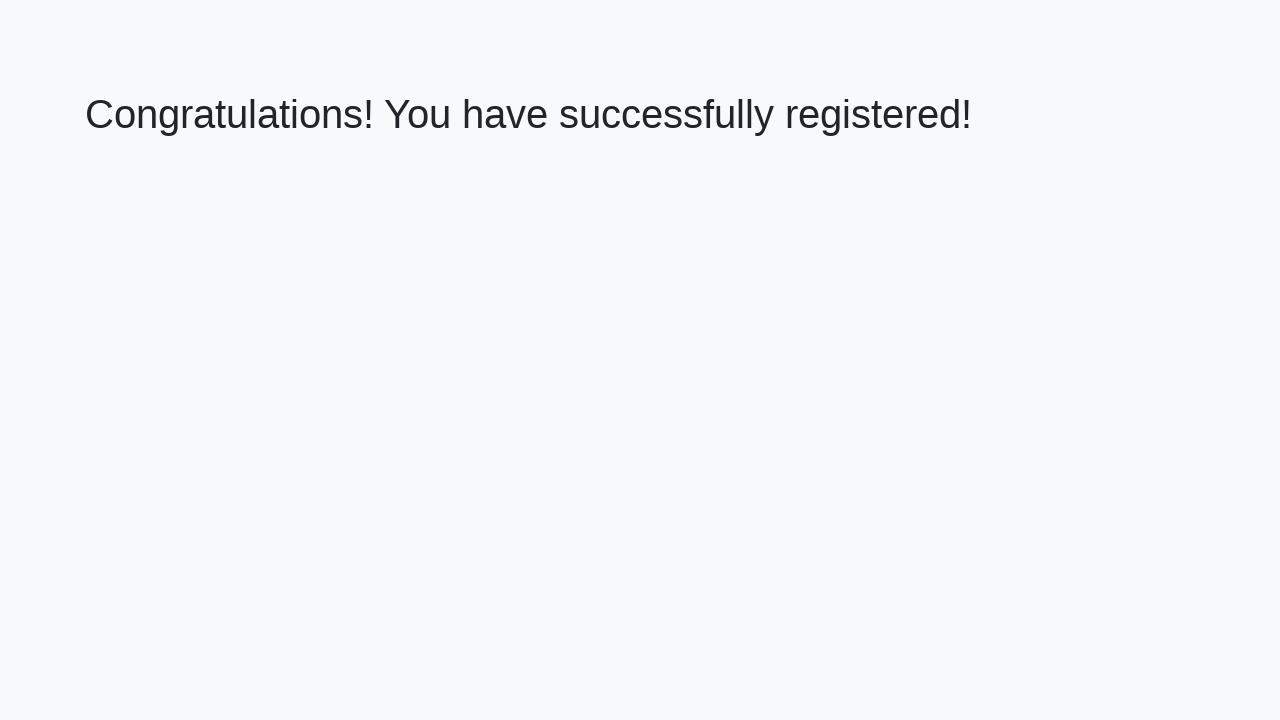

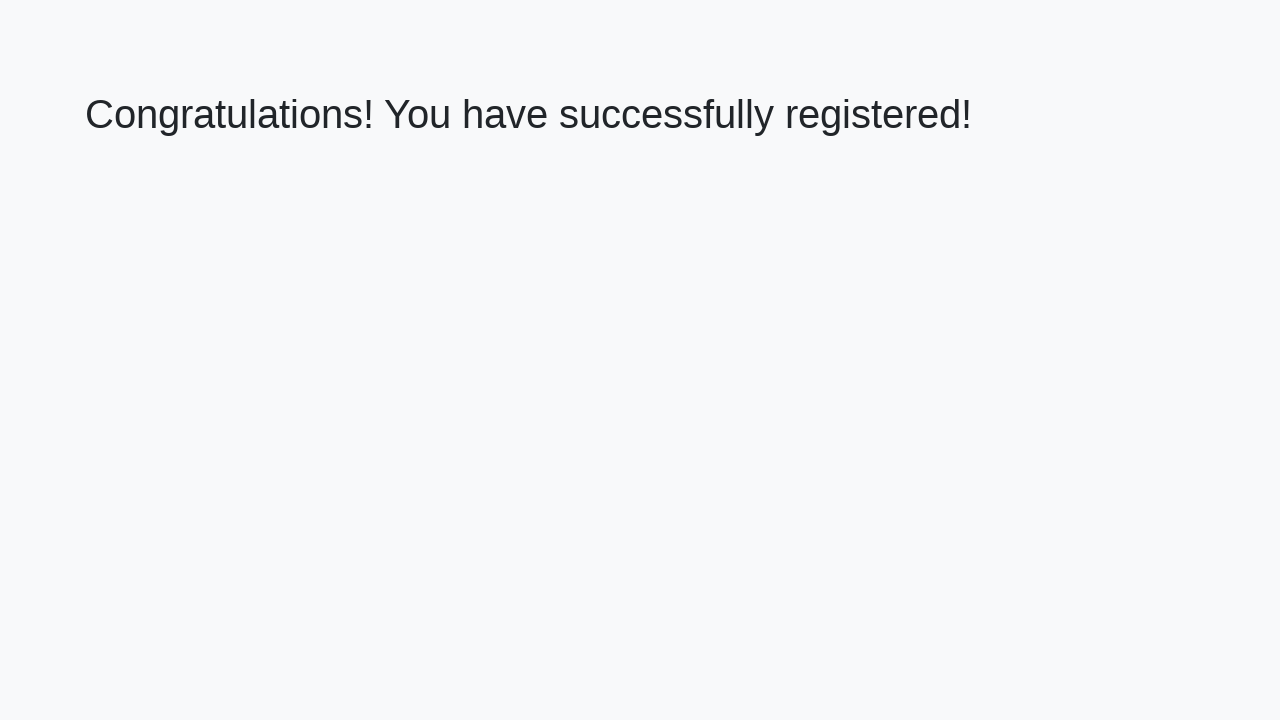